Tests finding an element by ID and retrieving its text content from a heading element

Starting URL: https://kristinek.github.io/site/examples/locators

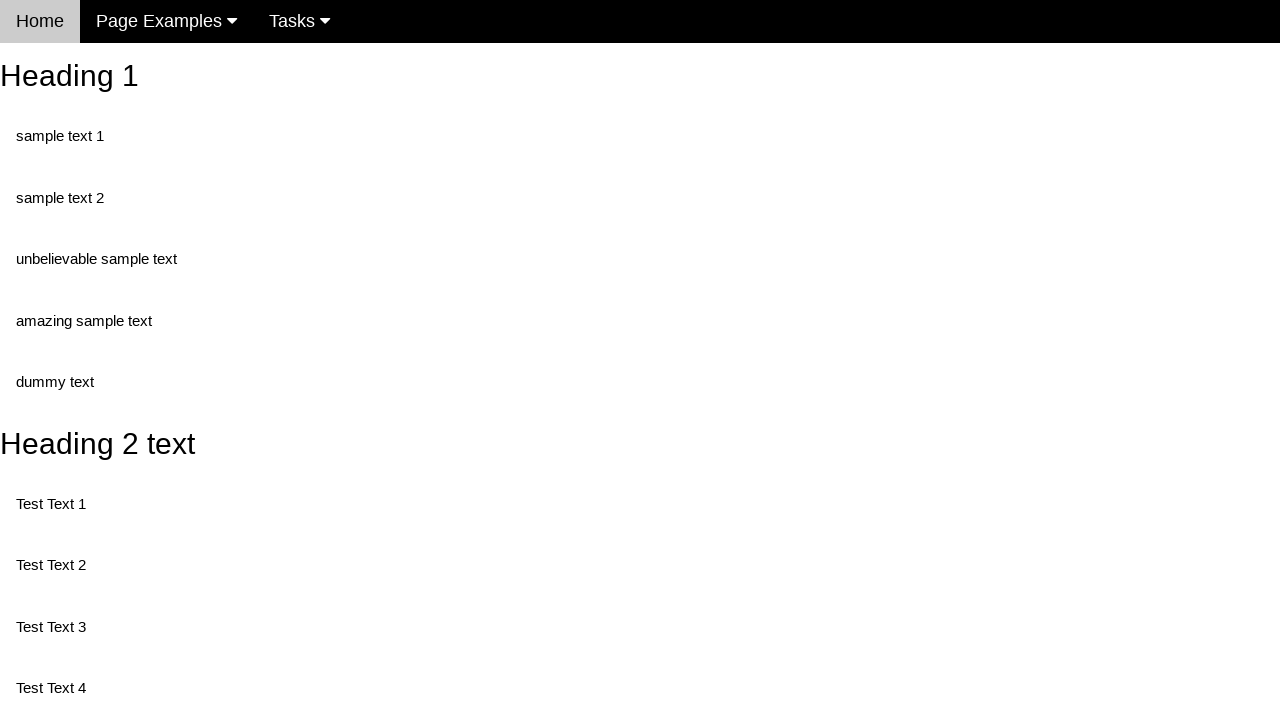

Navigated to locators example page
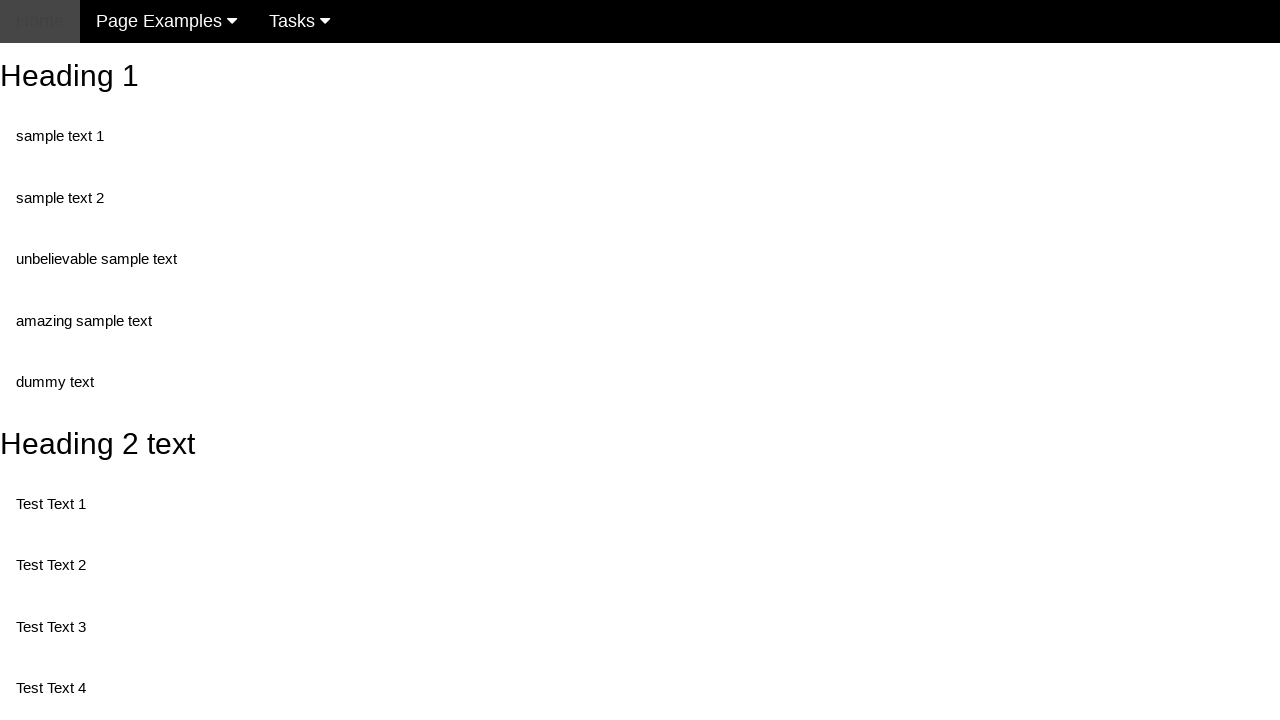

Retrieved text content from element with id 'heading_2'
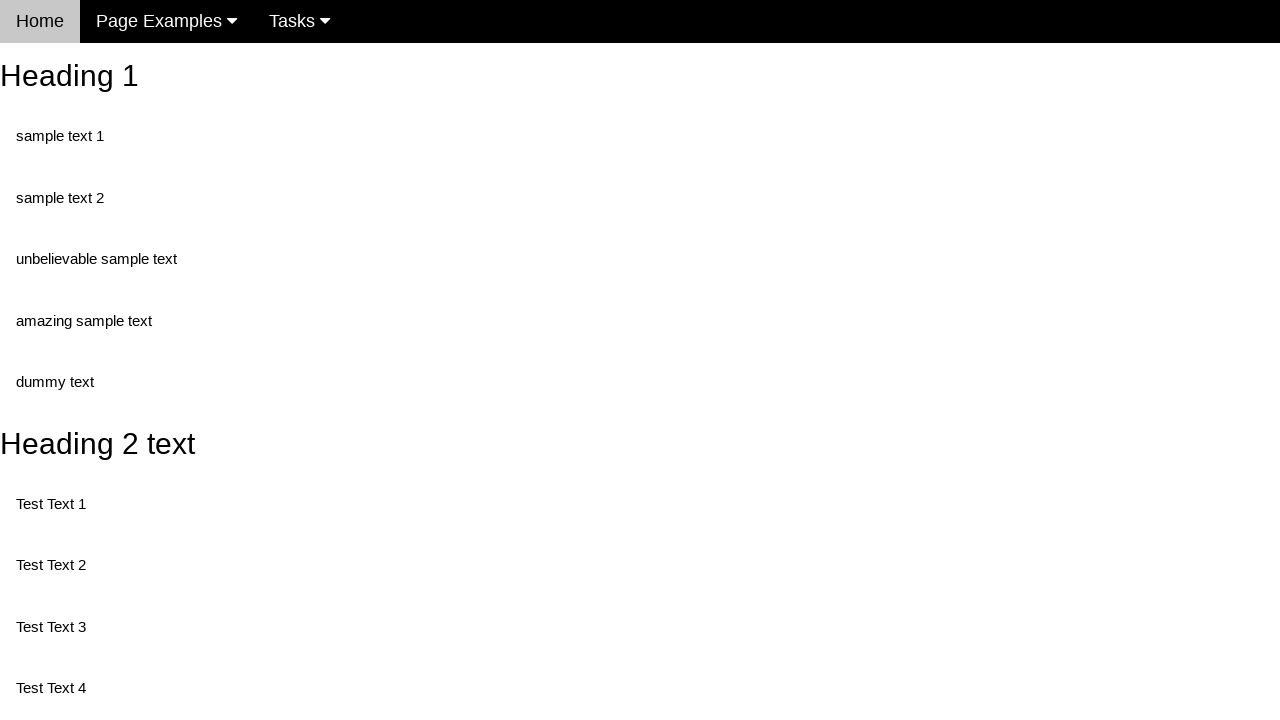

Printed heading text to console
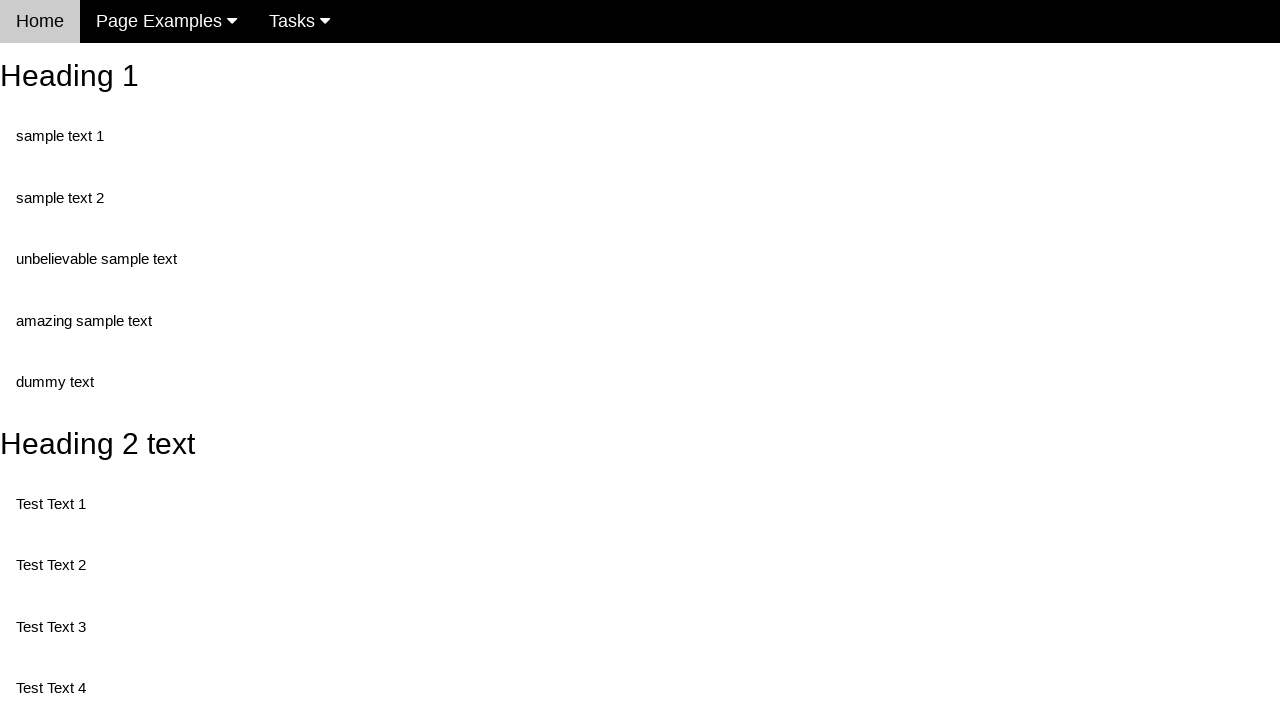

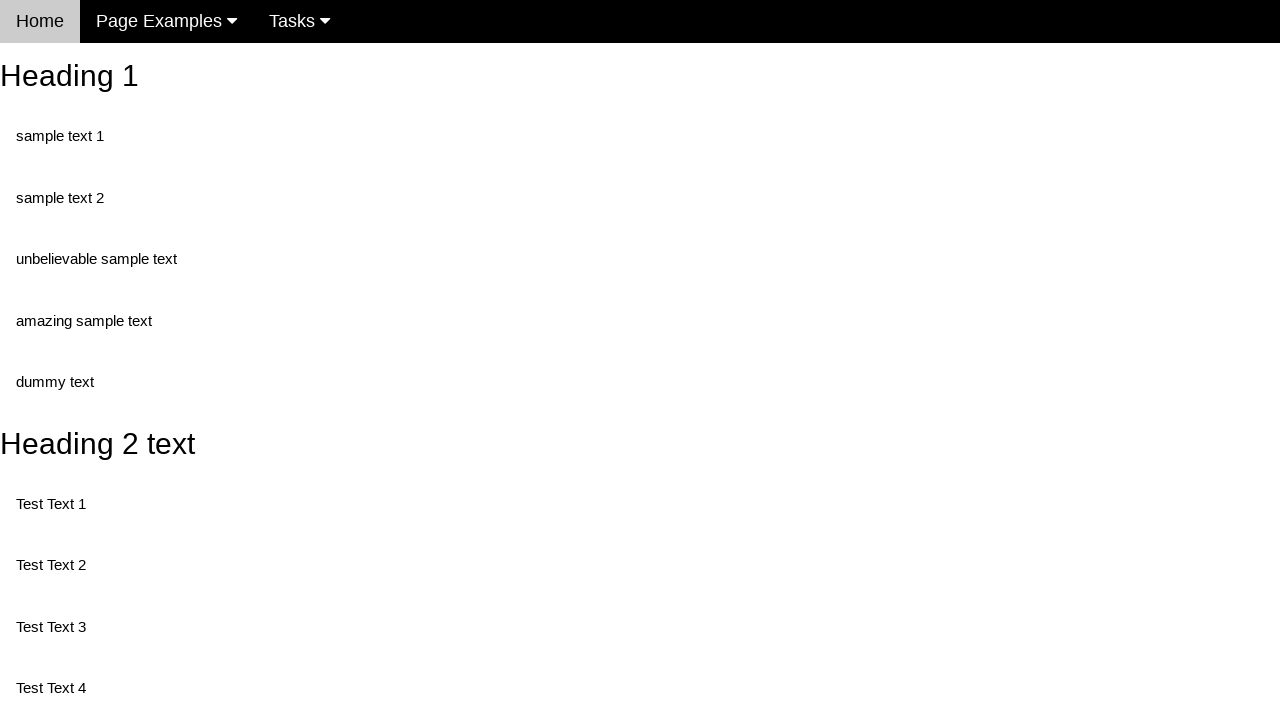